Tests JavaScript prompt alert functionality by triggering a prompt, entering text, and accepting it

Starting URL: https://demoqa.com/alerts

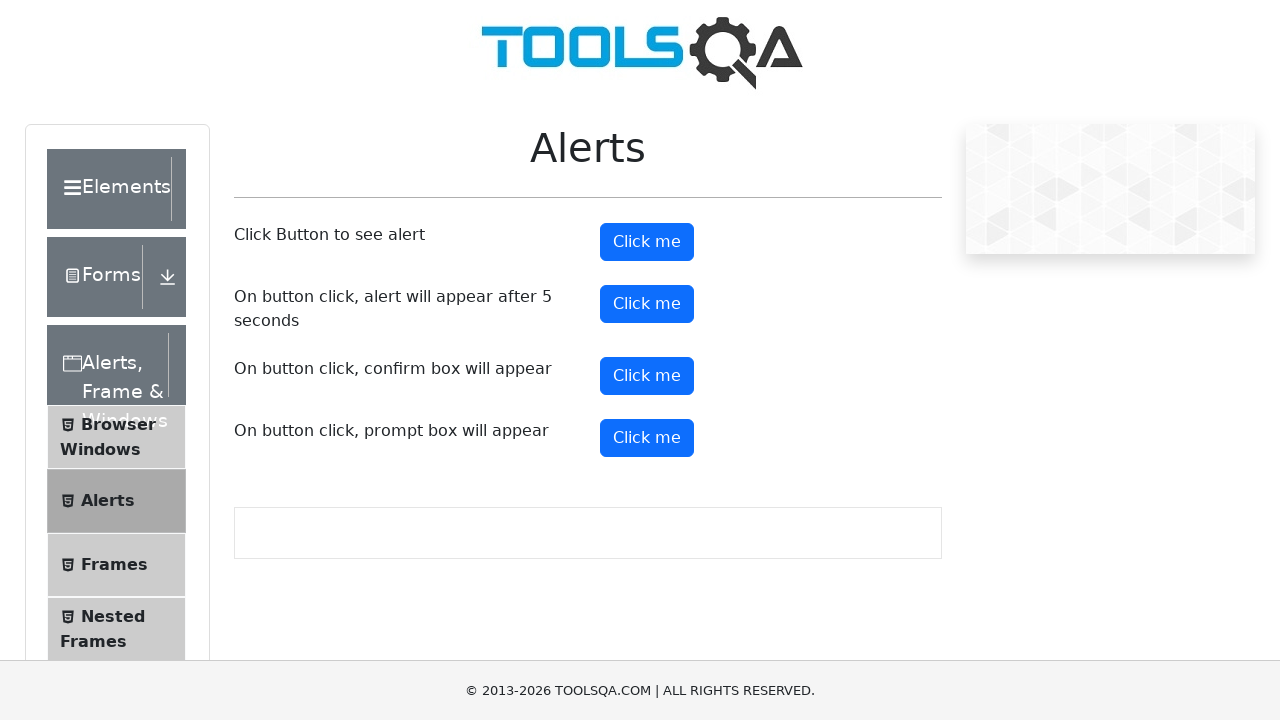

Set viewport size to 1920x1080
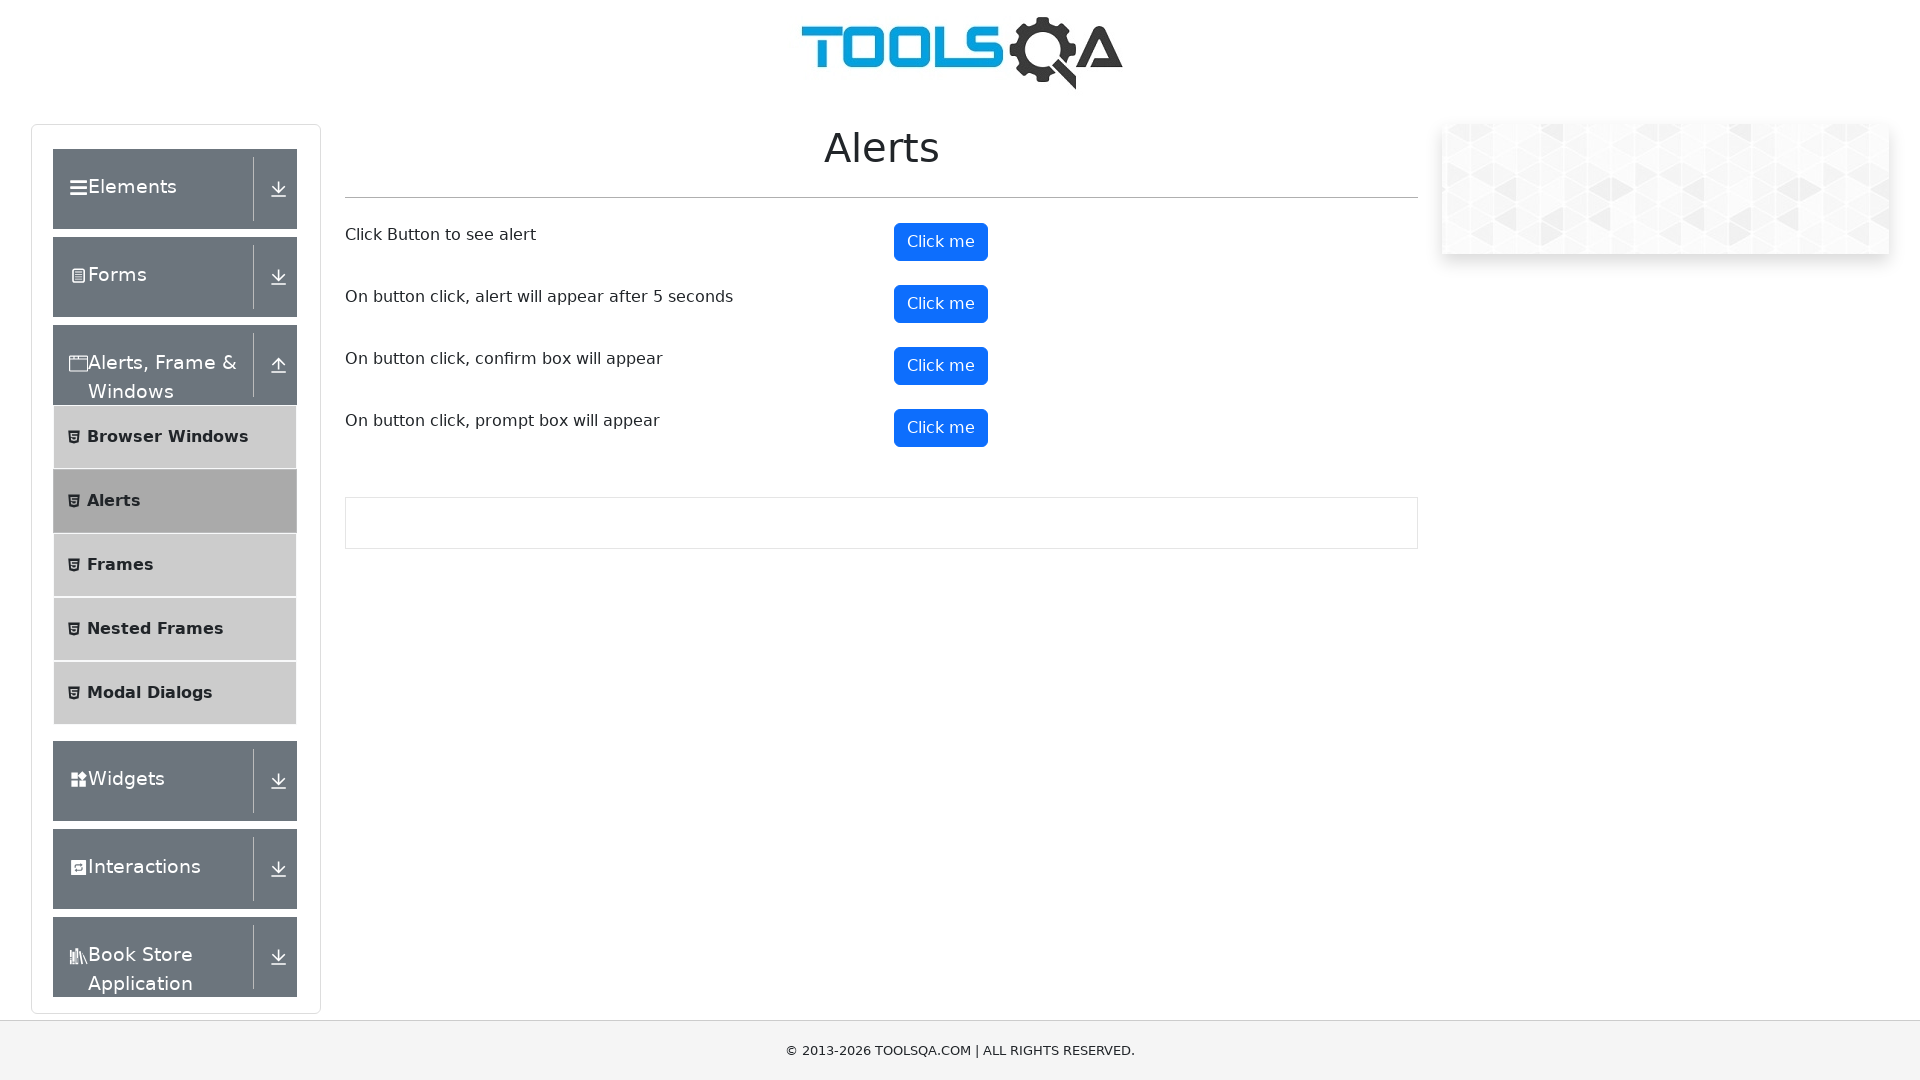

Clicked prompt button using JavaScript execution
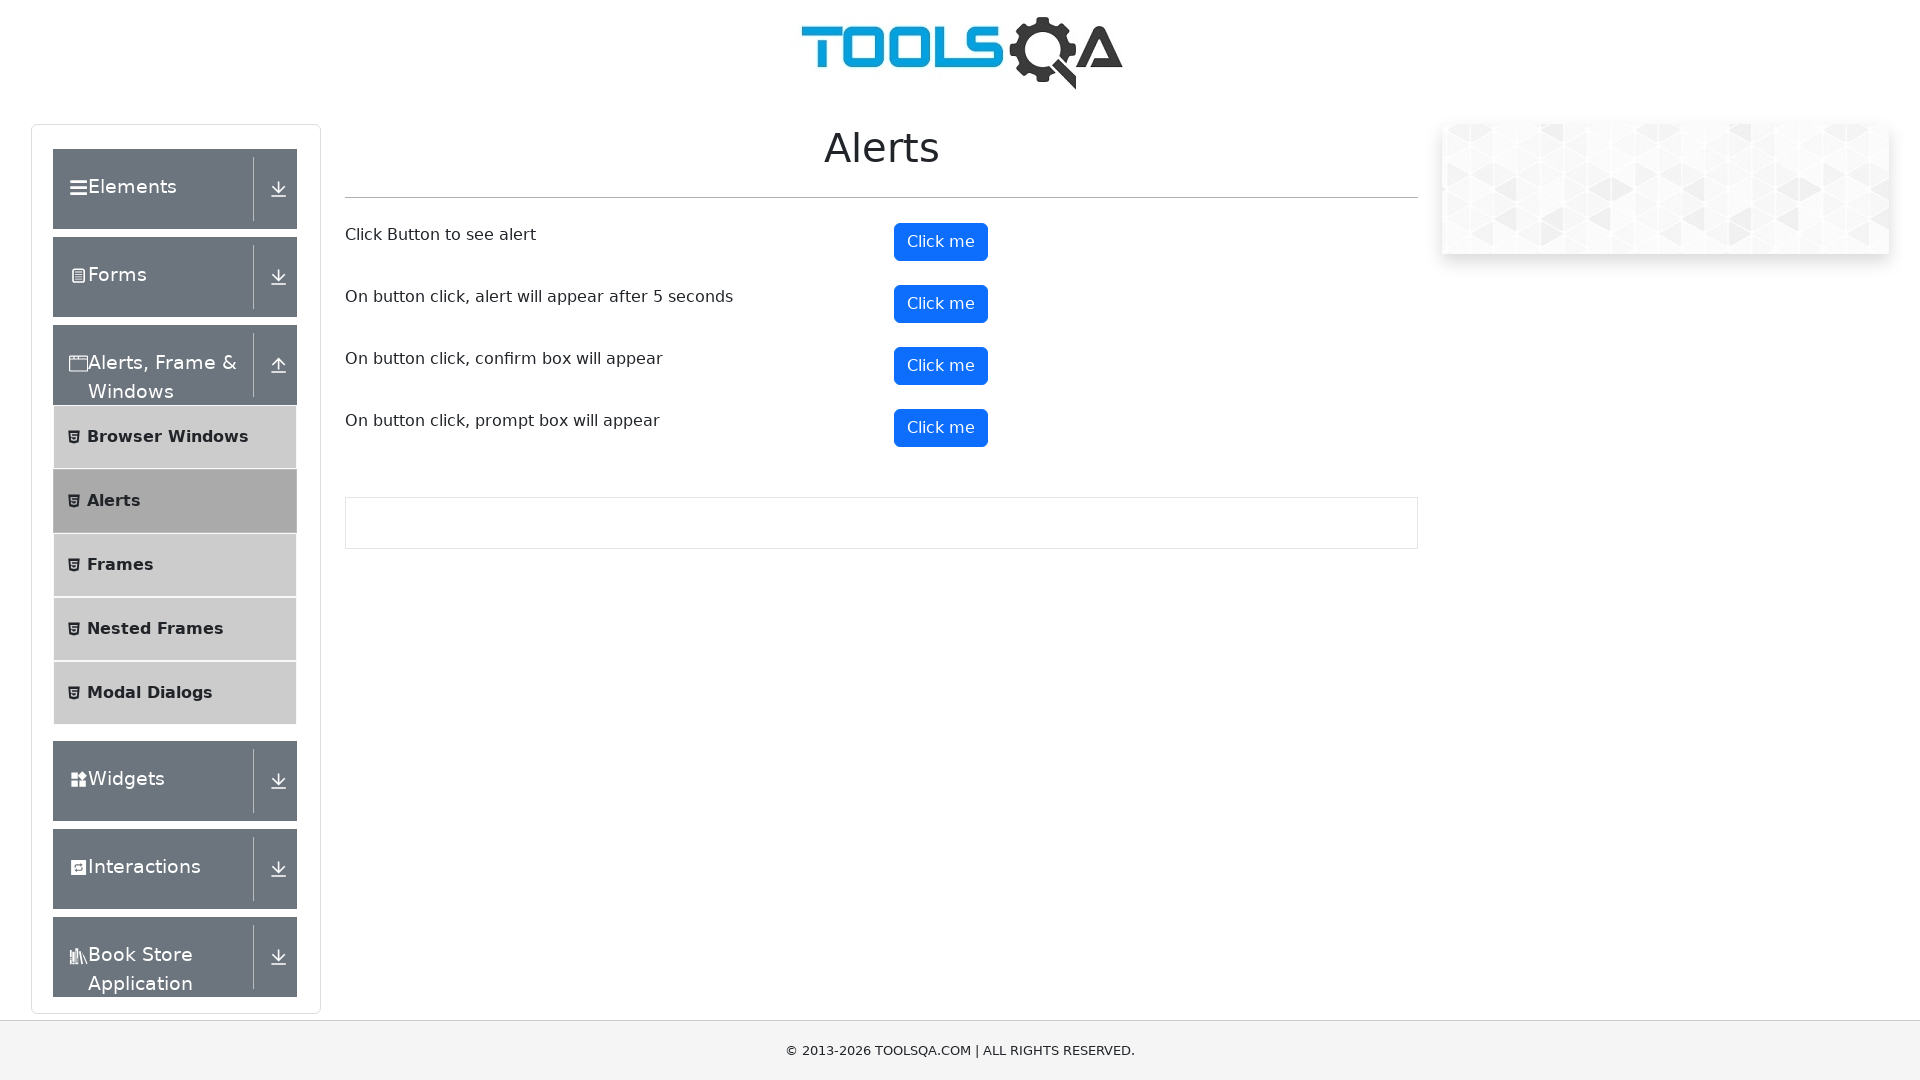

Set up dialog handler to accept prompt with 'Test User'
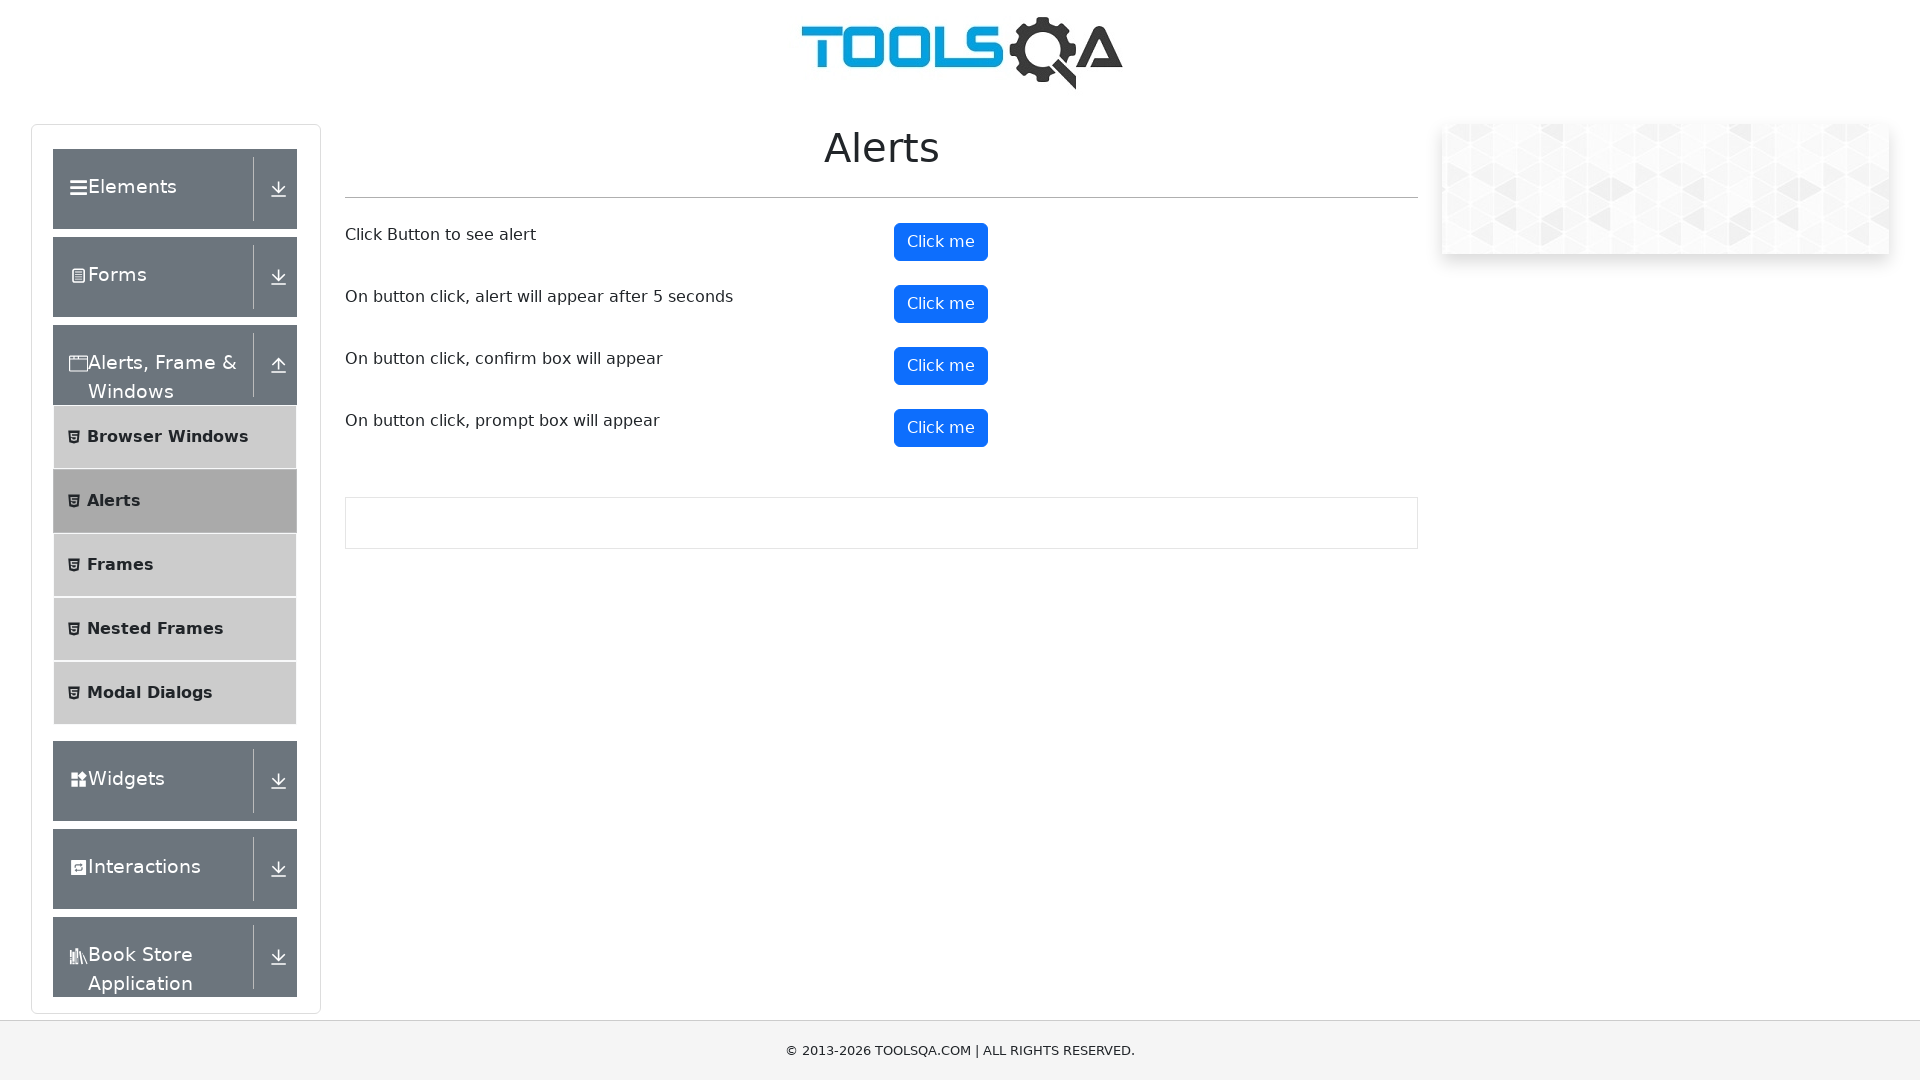

Waited 500ms for dialog handling to complete
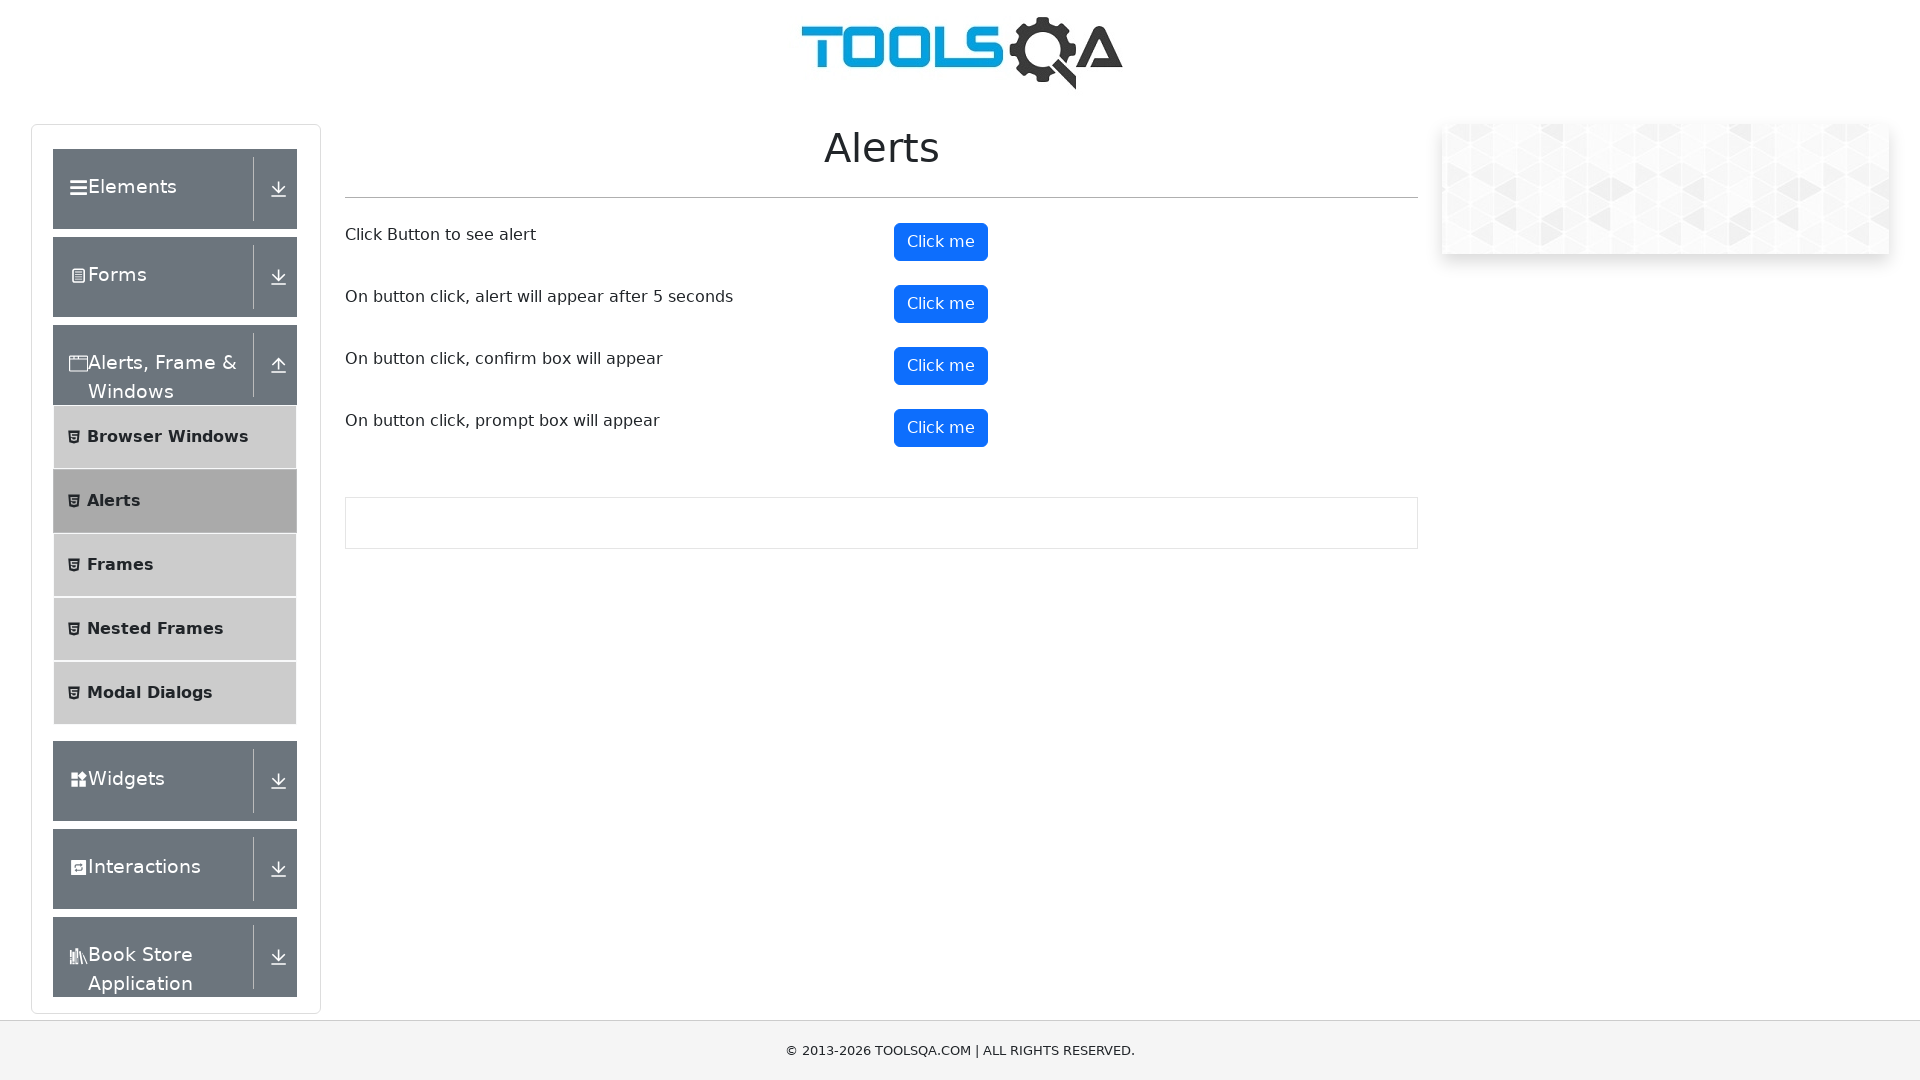

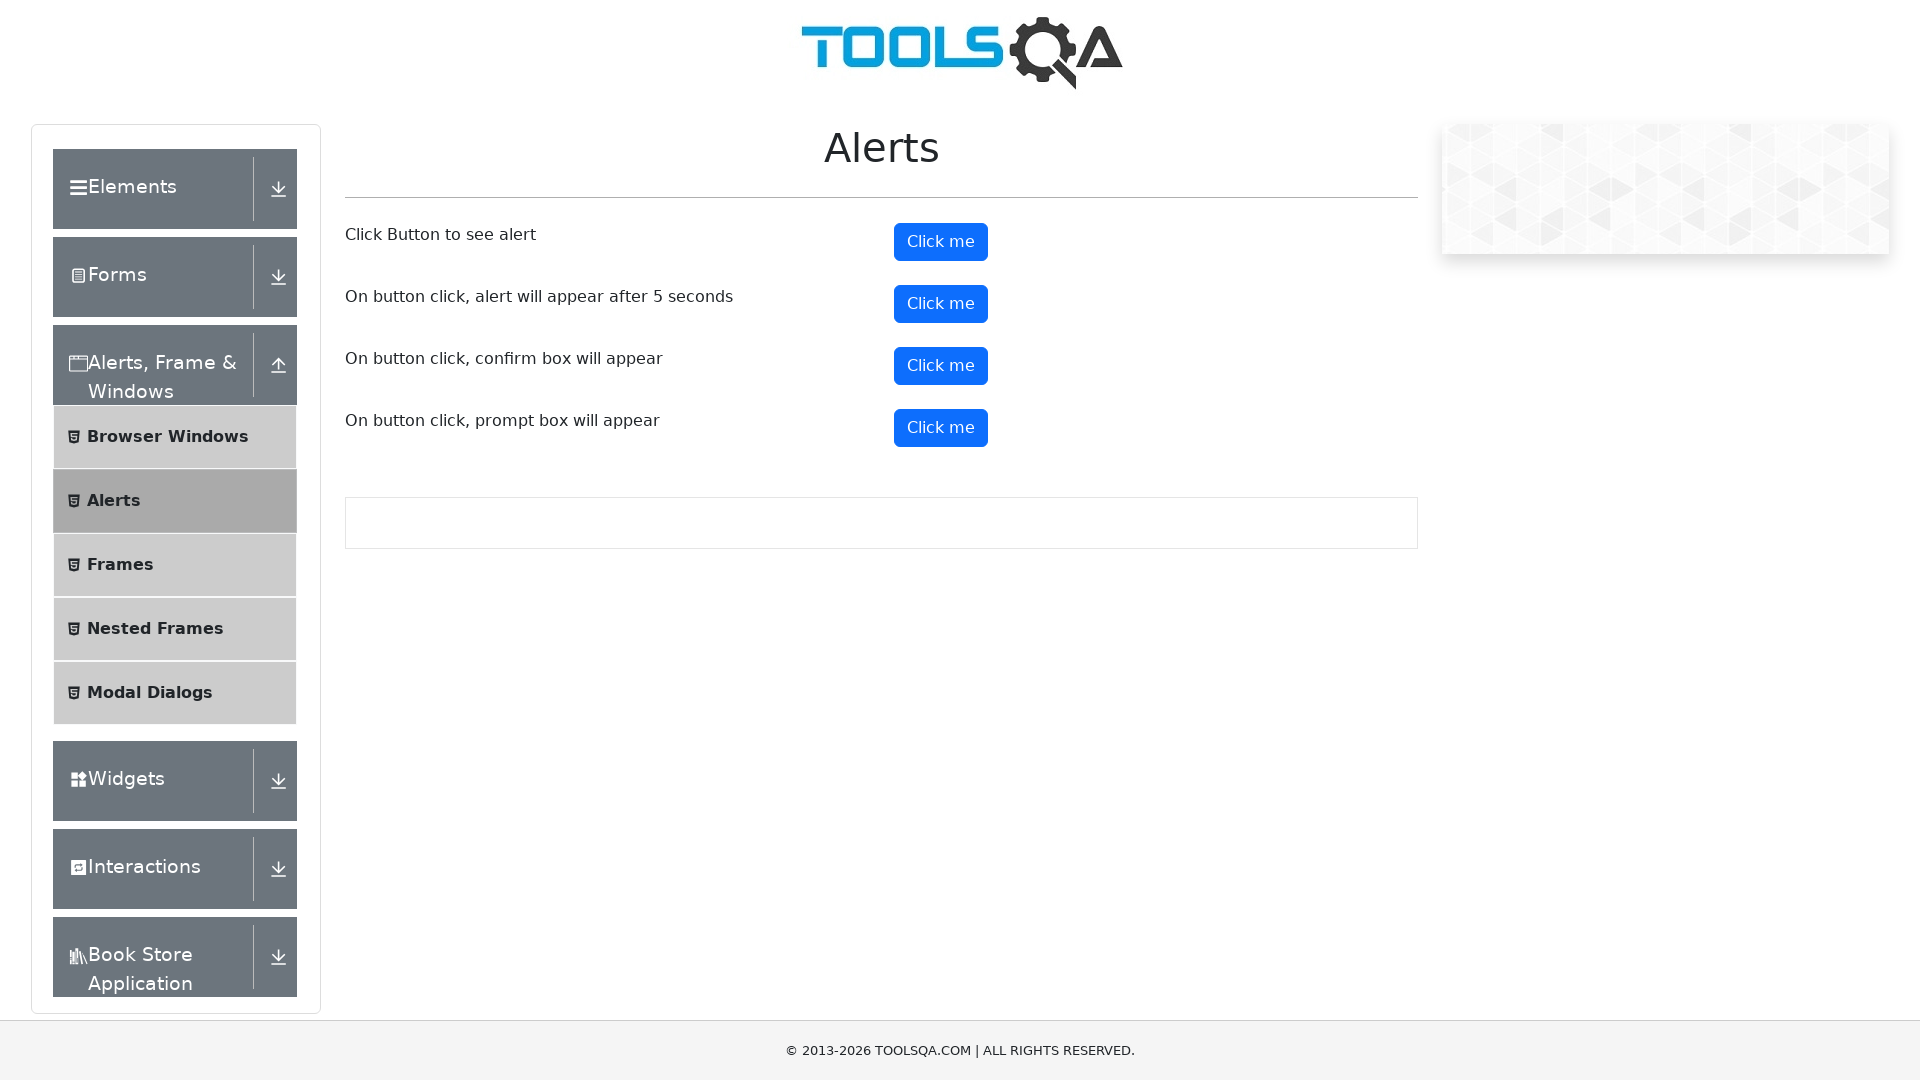